Tests keyboard actions including typing text, selecting all (Ctrl+A), copying (Ctrl+C), tabbing to next field, and pasting (Ctrl+V) on a text comparison page

Starting URL: https://gotranscript.com/text-compare

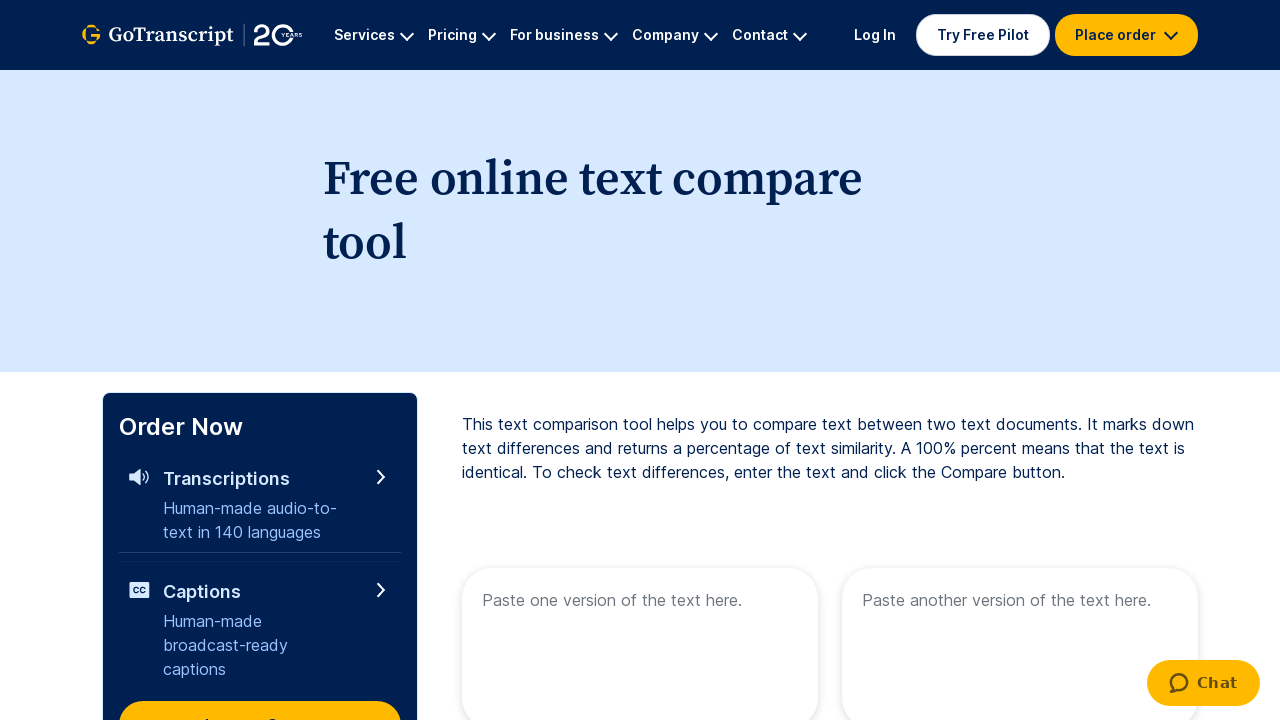

Typed 'welcome in playwright automation' into the first text area on [name='text1']
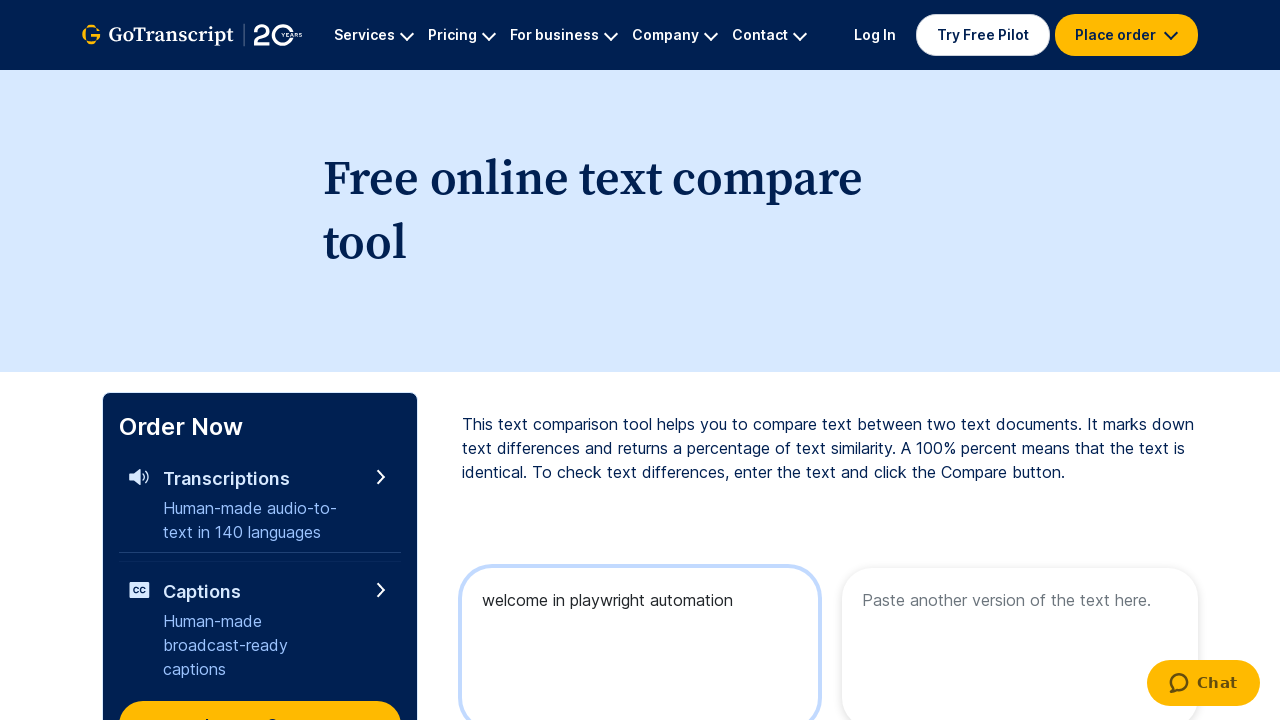

Selected all text with Ctrl+A
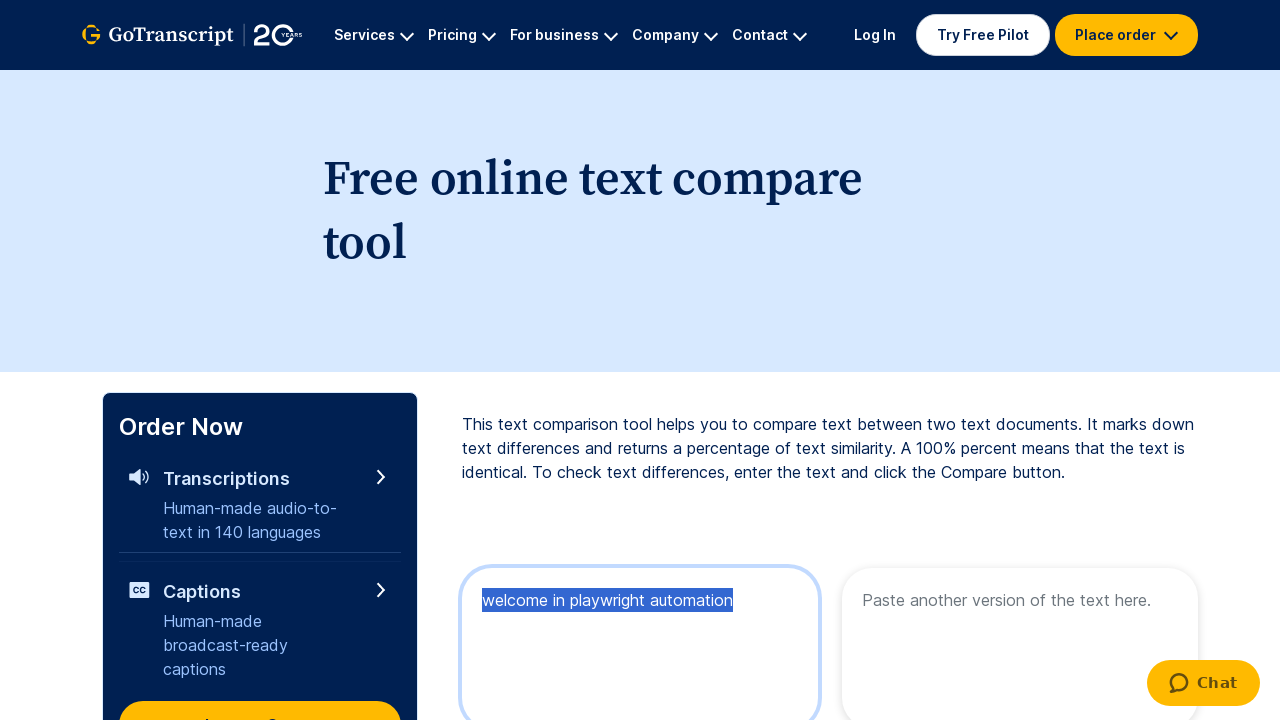

Copied selected text with Ctrl+C
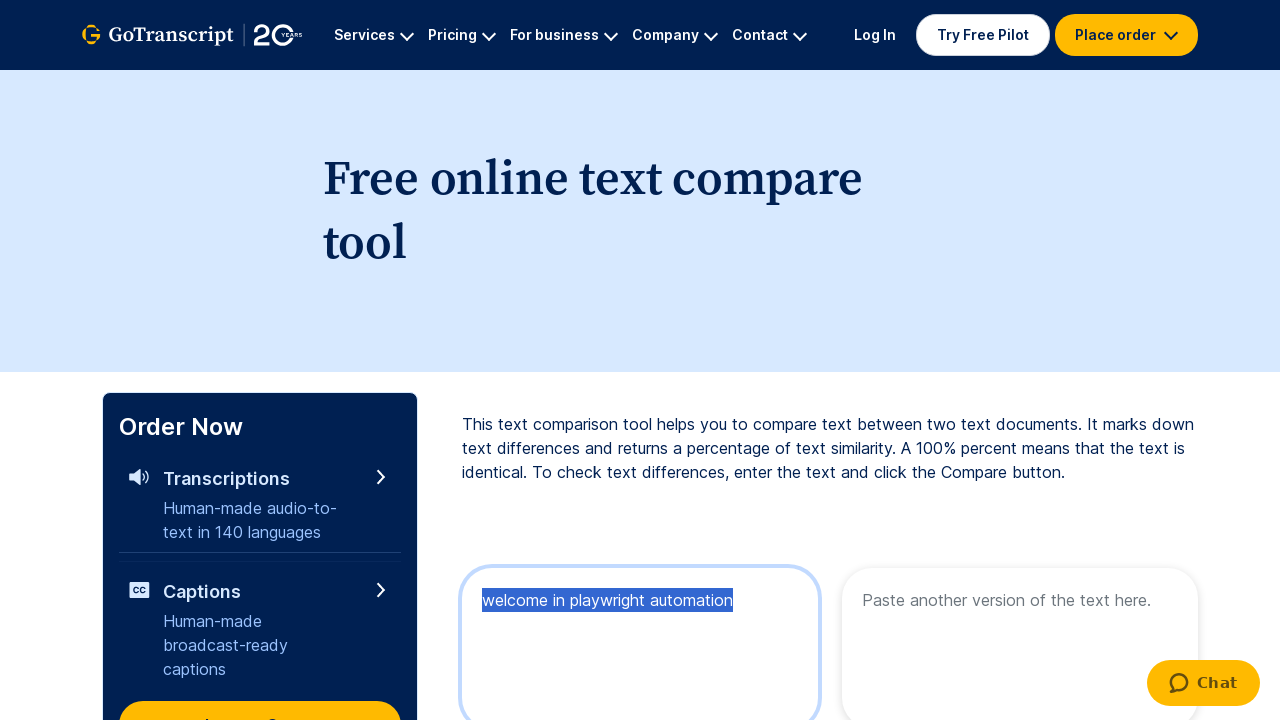

Pressed Tab key down to move to next field
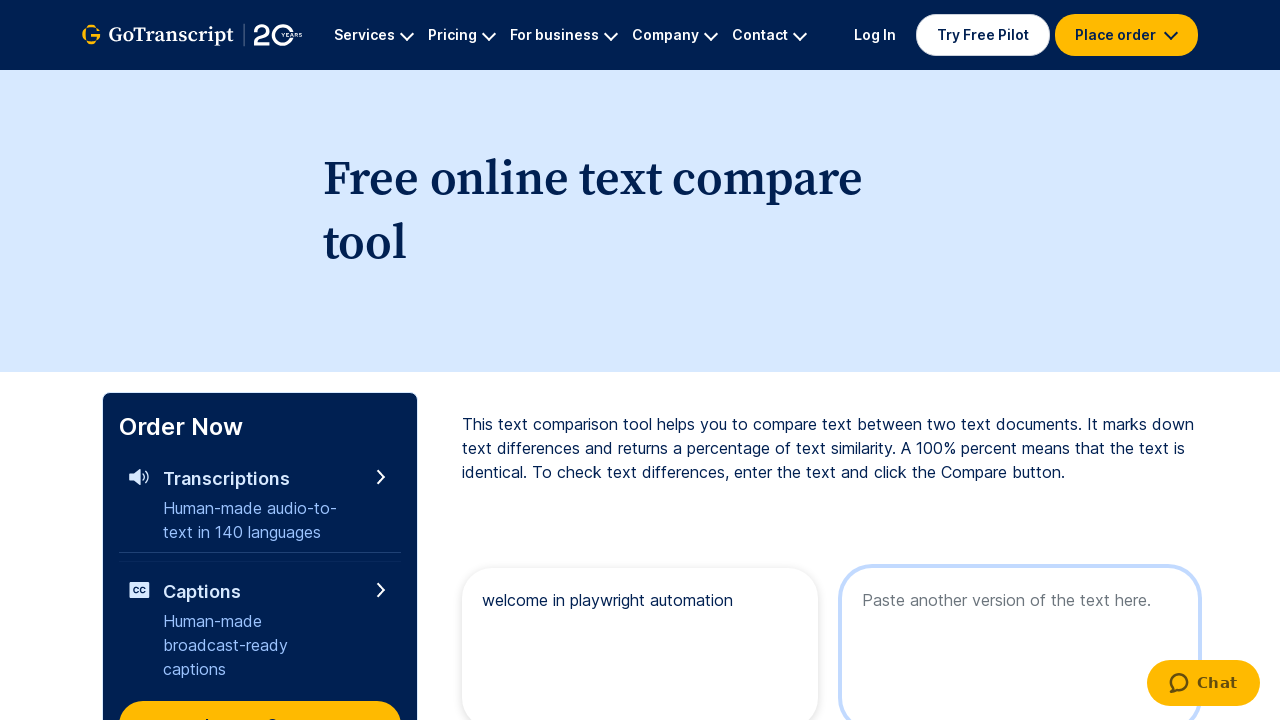

Released Tab key
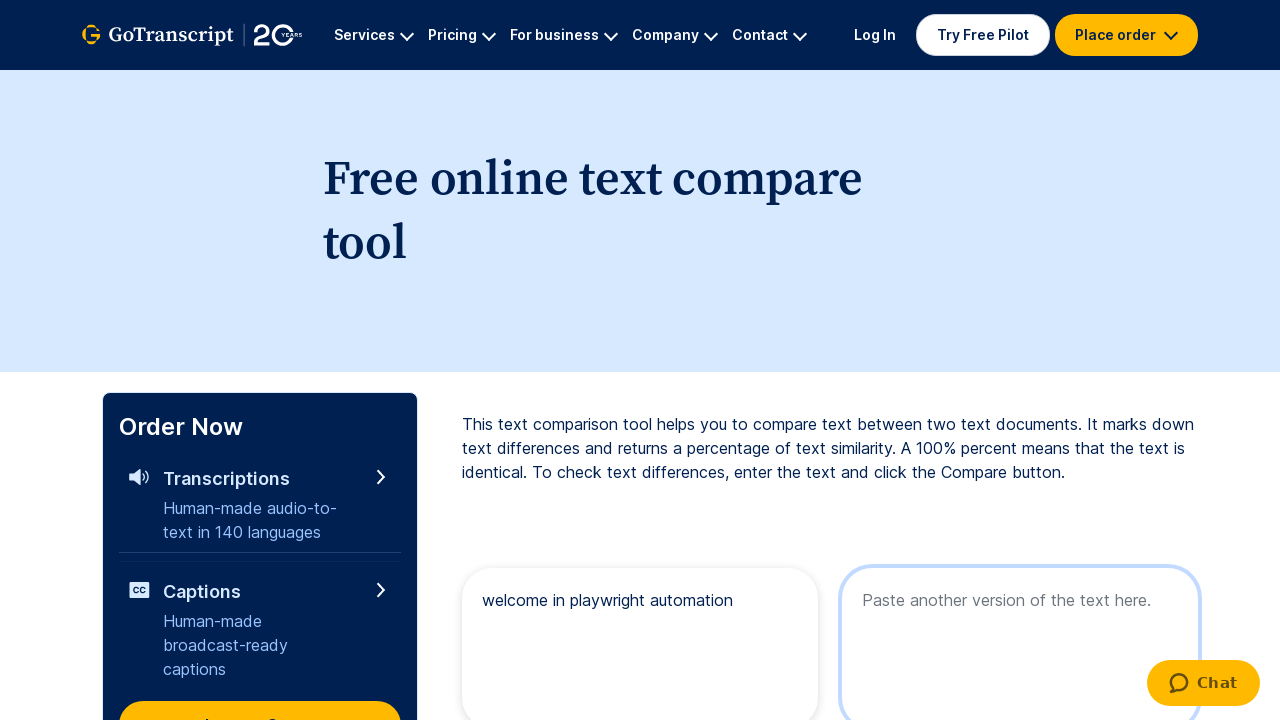

Pasted copied text with Ctrl+V into the second text area
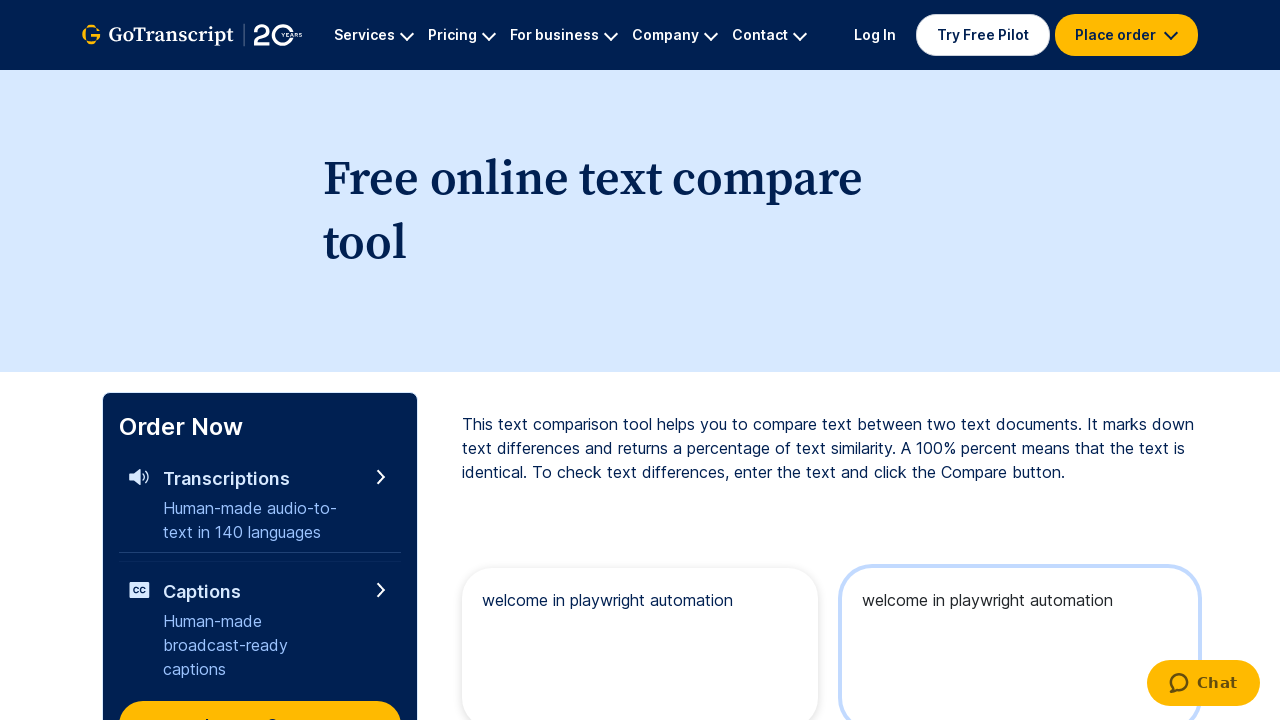

Waited 2 seconds for action to complete
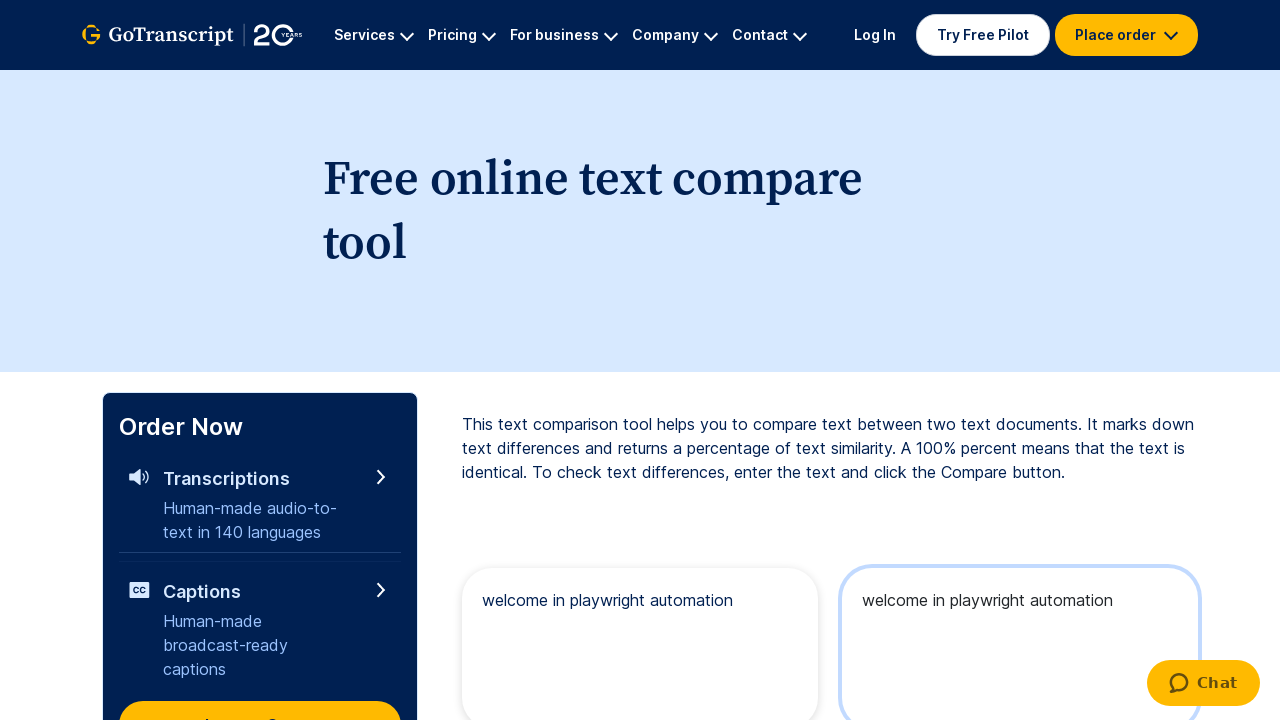

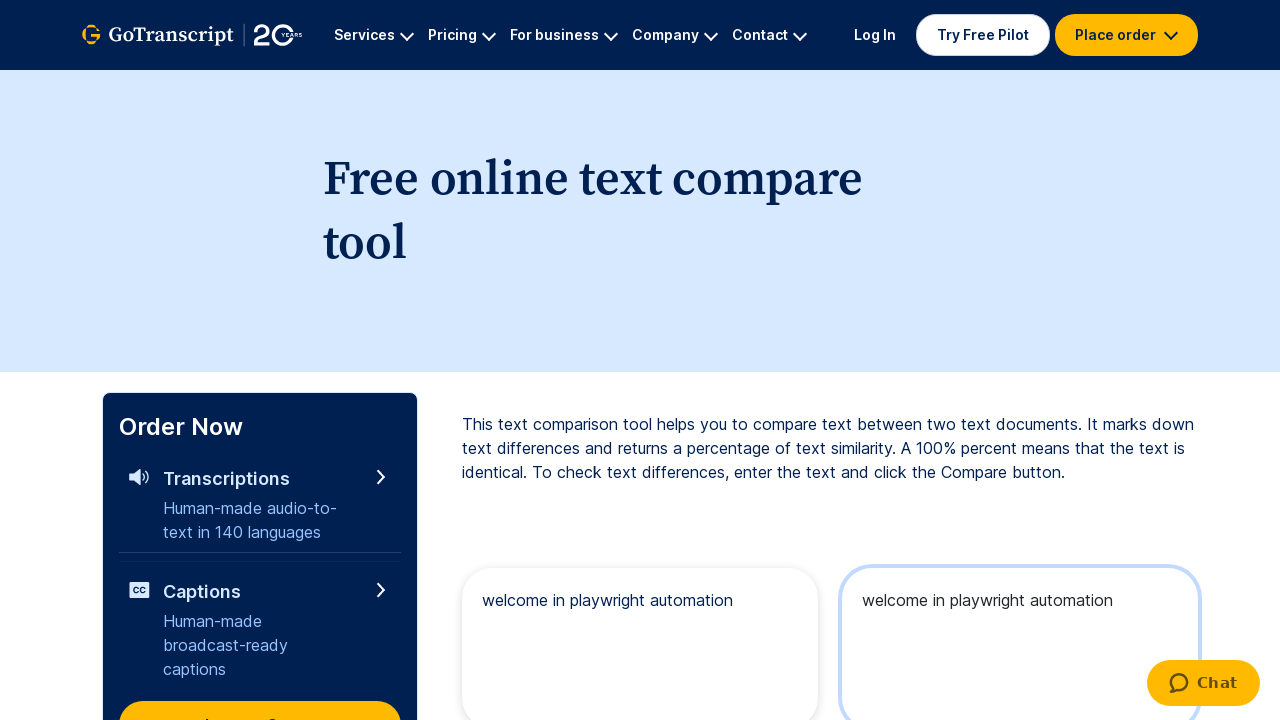